Navigates through multiple links on the Selenium website by clicking on Projects, Download, and Documentation links in sequence

Starting URL: https://www.seleniumhq.org/

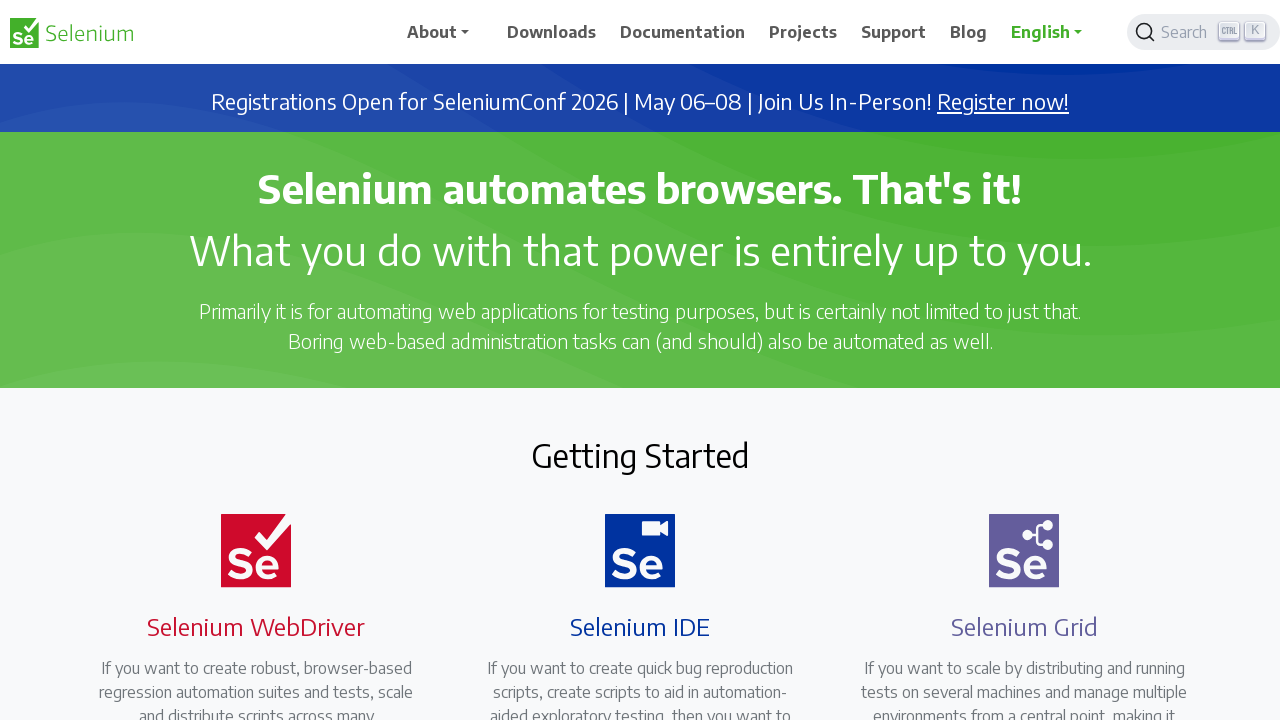

Waited for Projects link to be visible
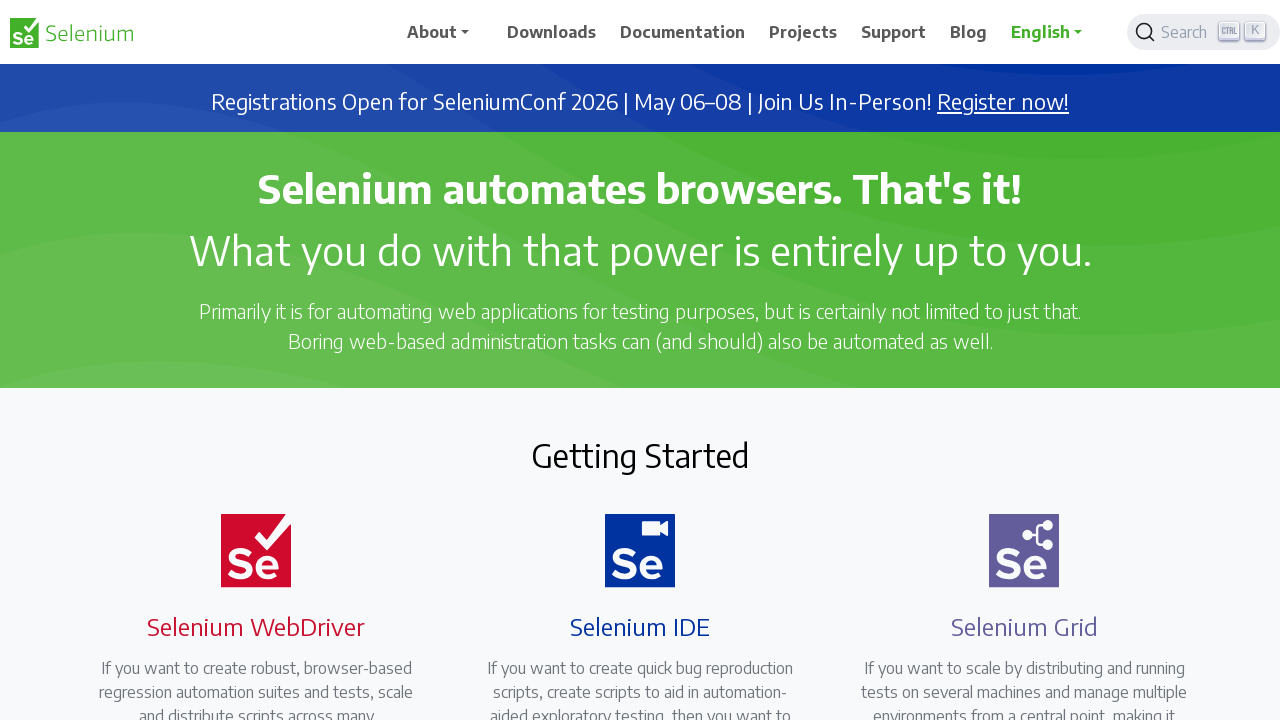

Clicked Projects link on Selenium website at (803, 32) on a:has-text('Projects')
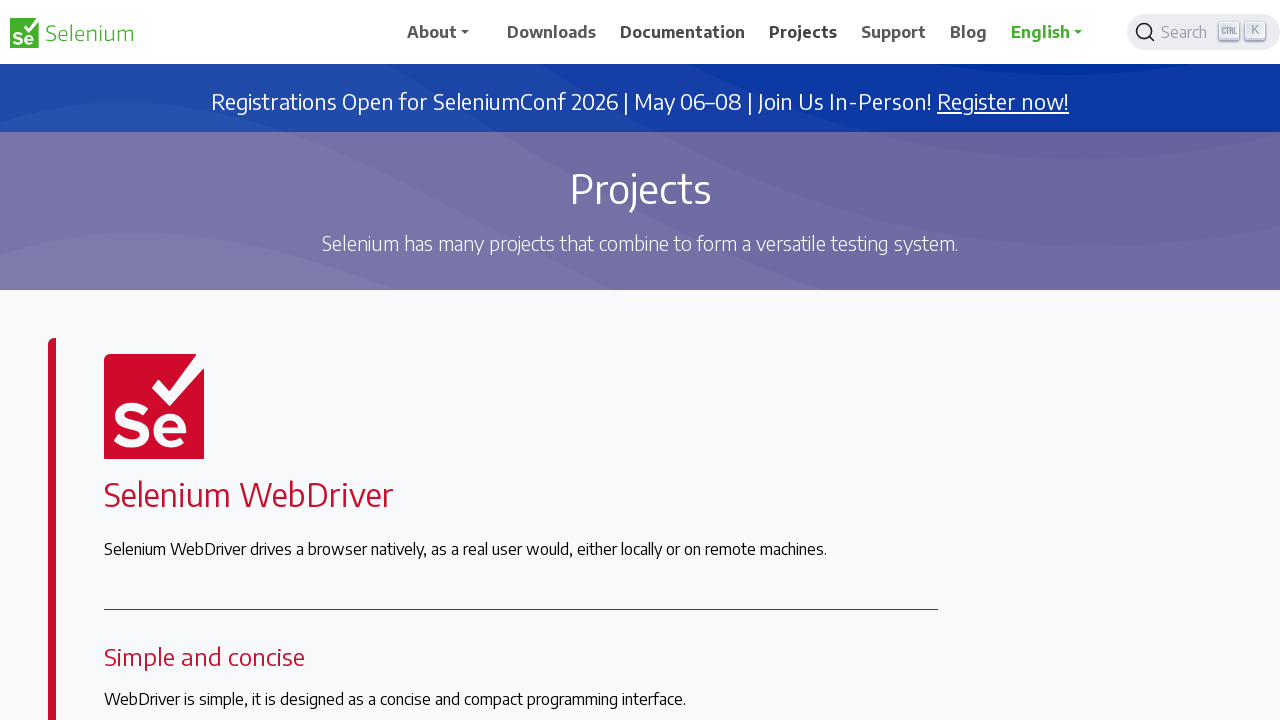

Clicked Download link at (552, 32) on a:has-text('Download')
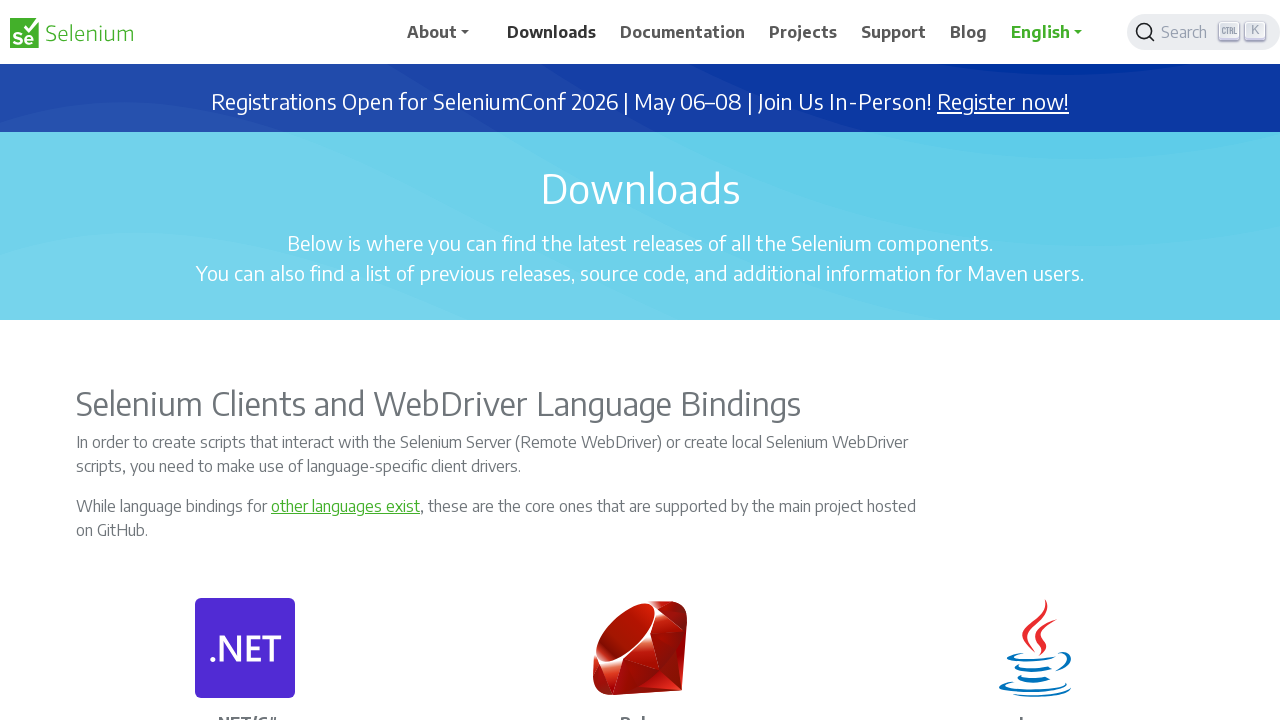

Clicked Documentation link at (683, 32) on a:has-text('Documentation')
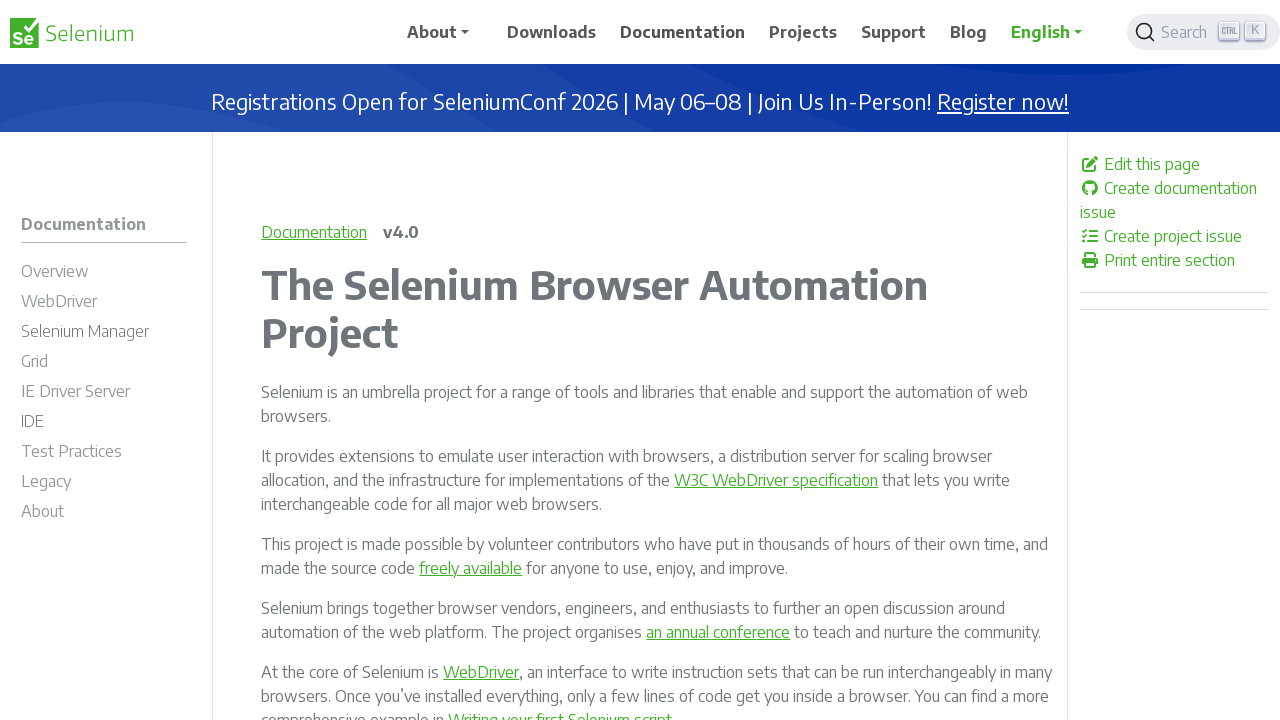

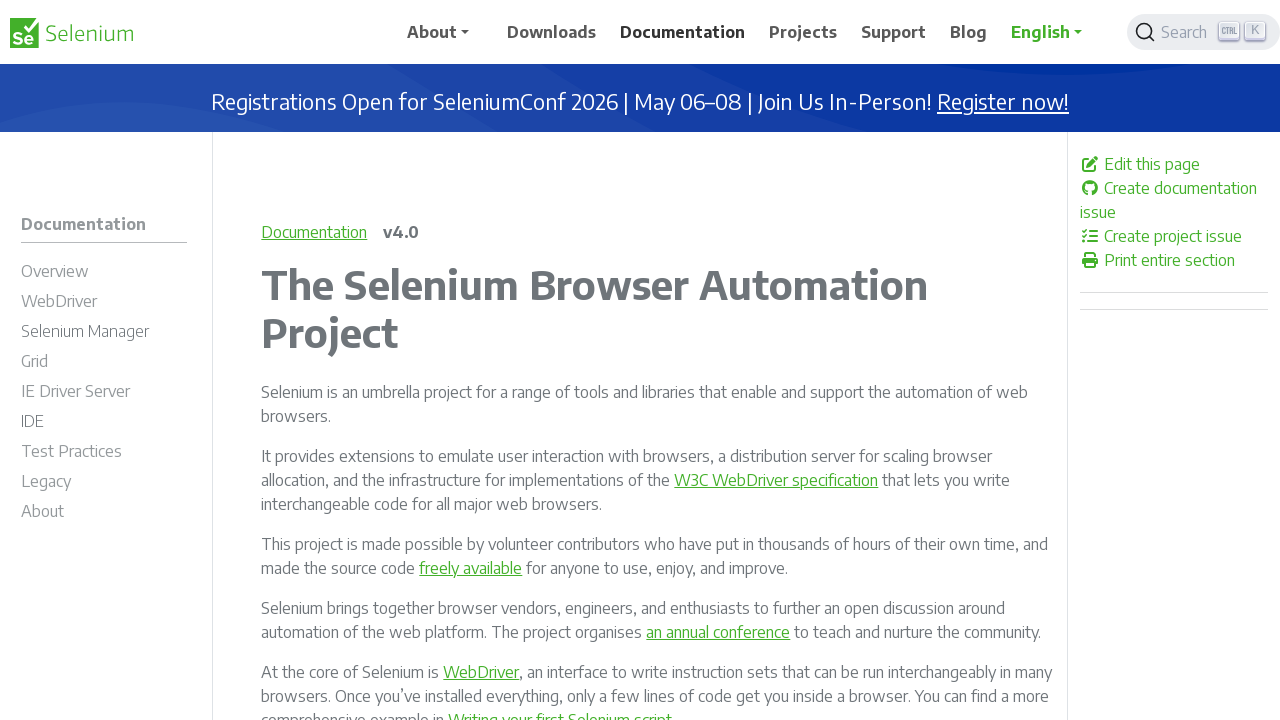